Tests selecting option 1 from the dropdown menu

Starting URL: https://rahulshettyacademy.com/AutomationPractice/

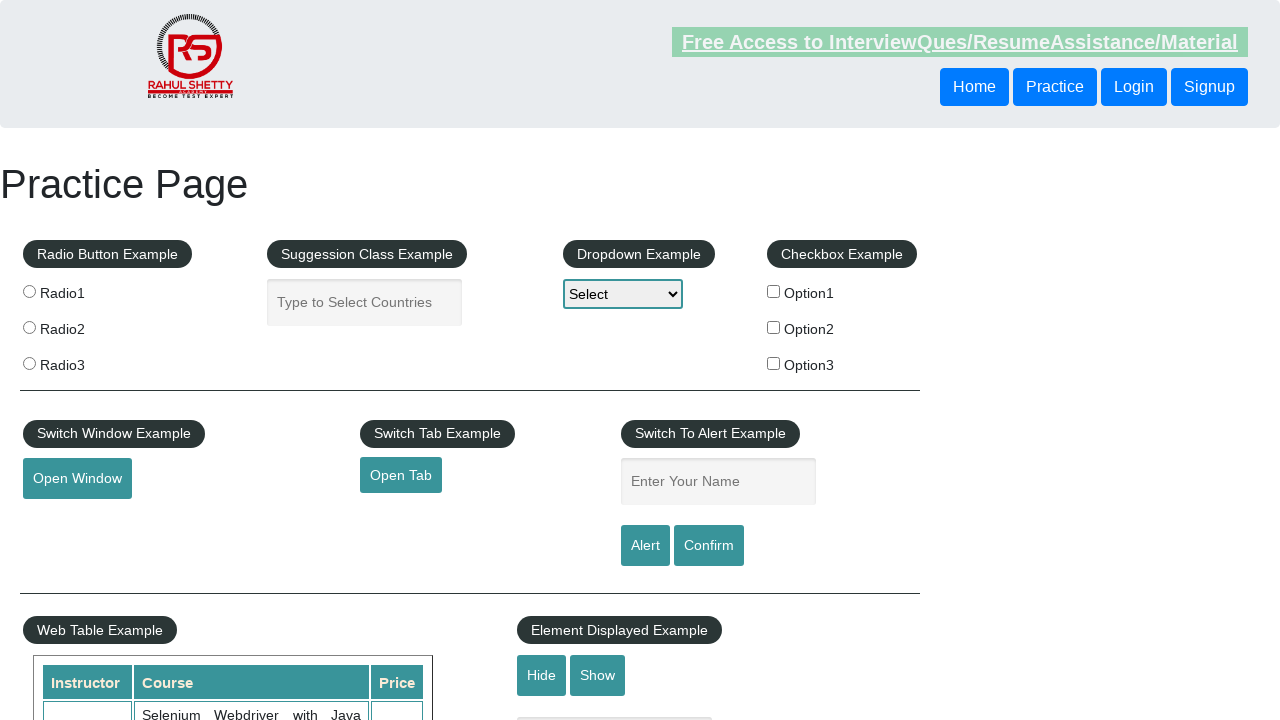

Navigated to AutomationPractice page
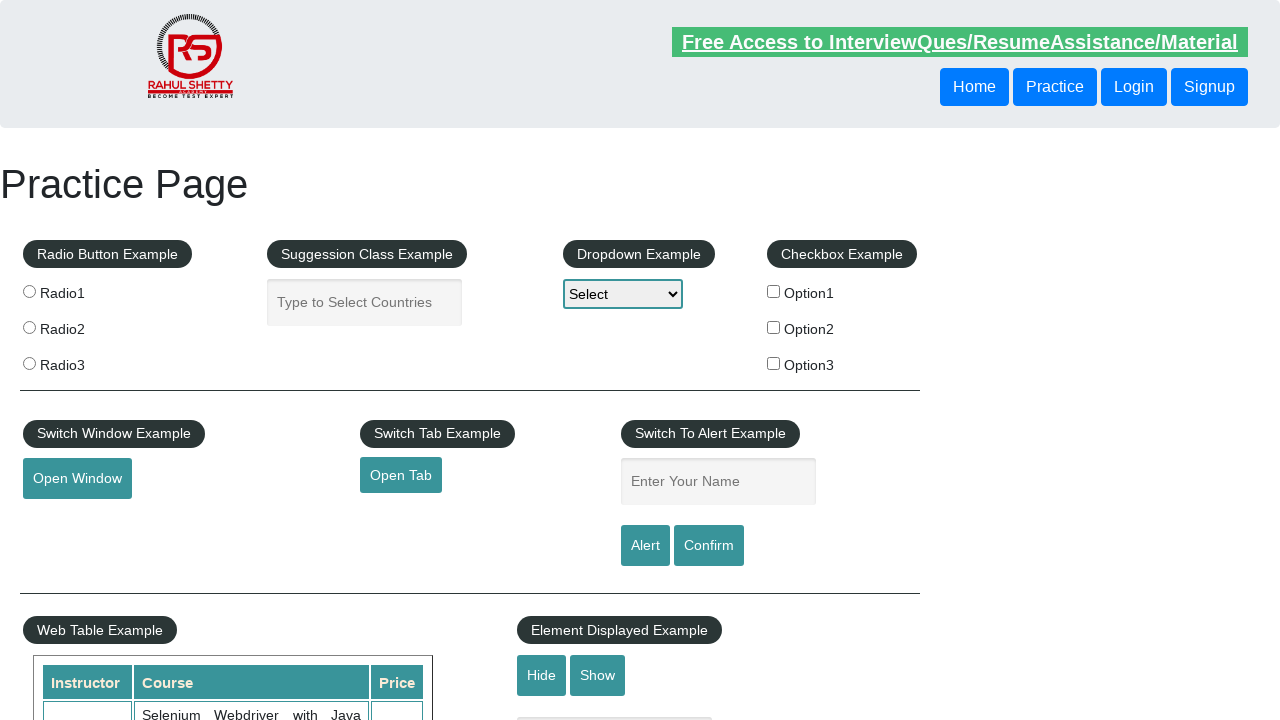

Selected option 1 from the dropdown menu on select#dropdown-class-example
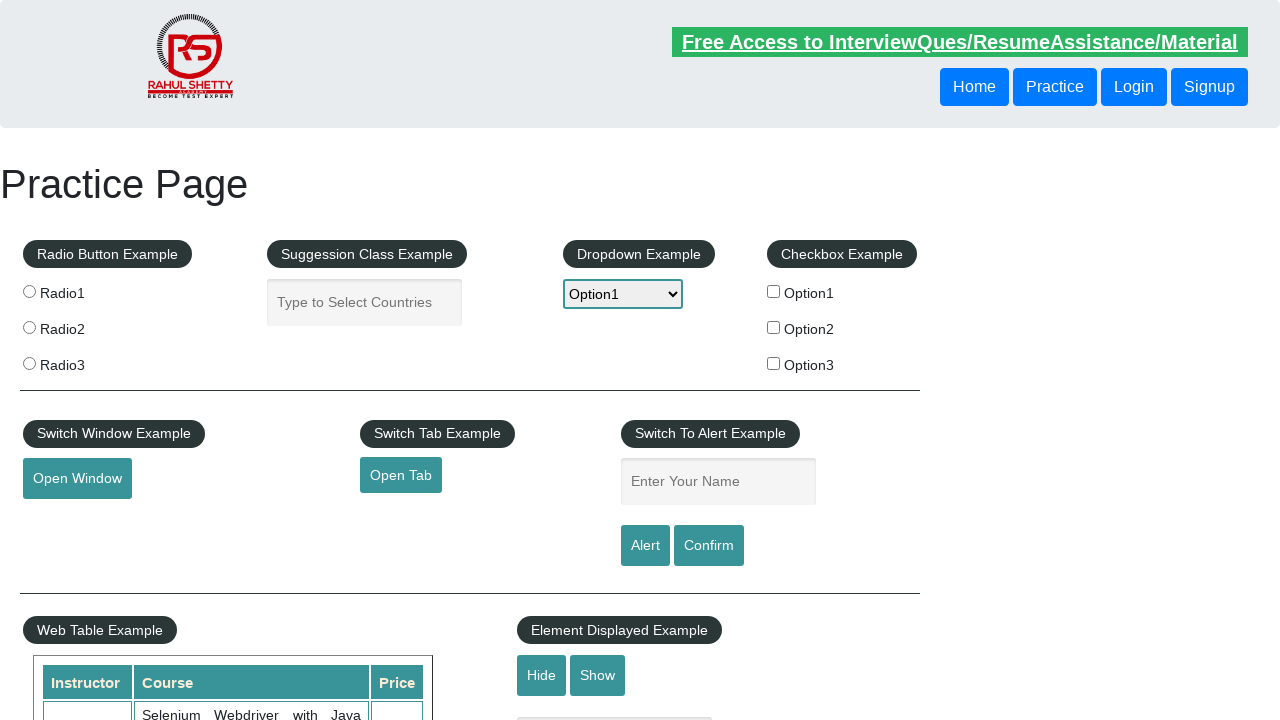

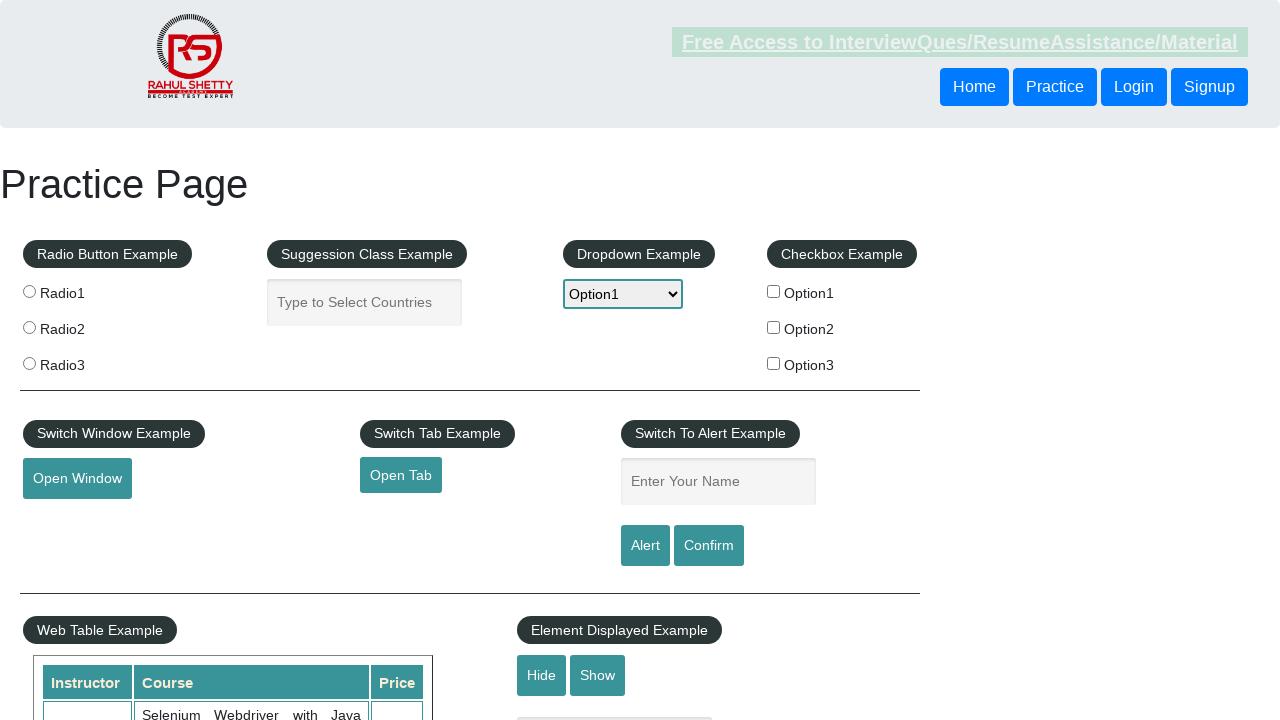